Tests JavaScript alert handling by clicking buttons that trigger different types of alerts, reading alert text, and accepting the alerts.

Starting URL: https://demoqa.com/alerts

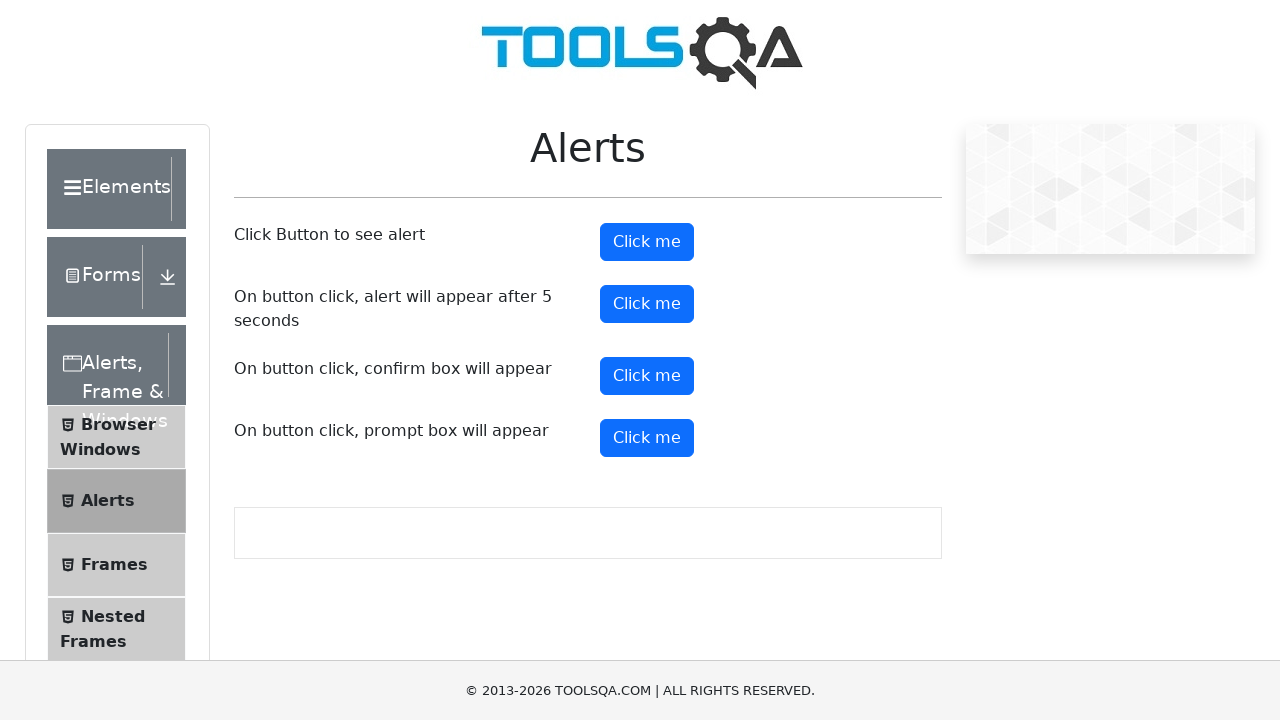

Clicked the first alert button at (647, 242) on #alertButton
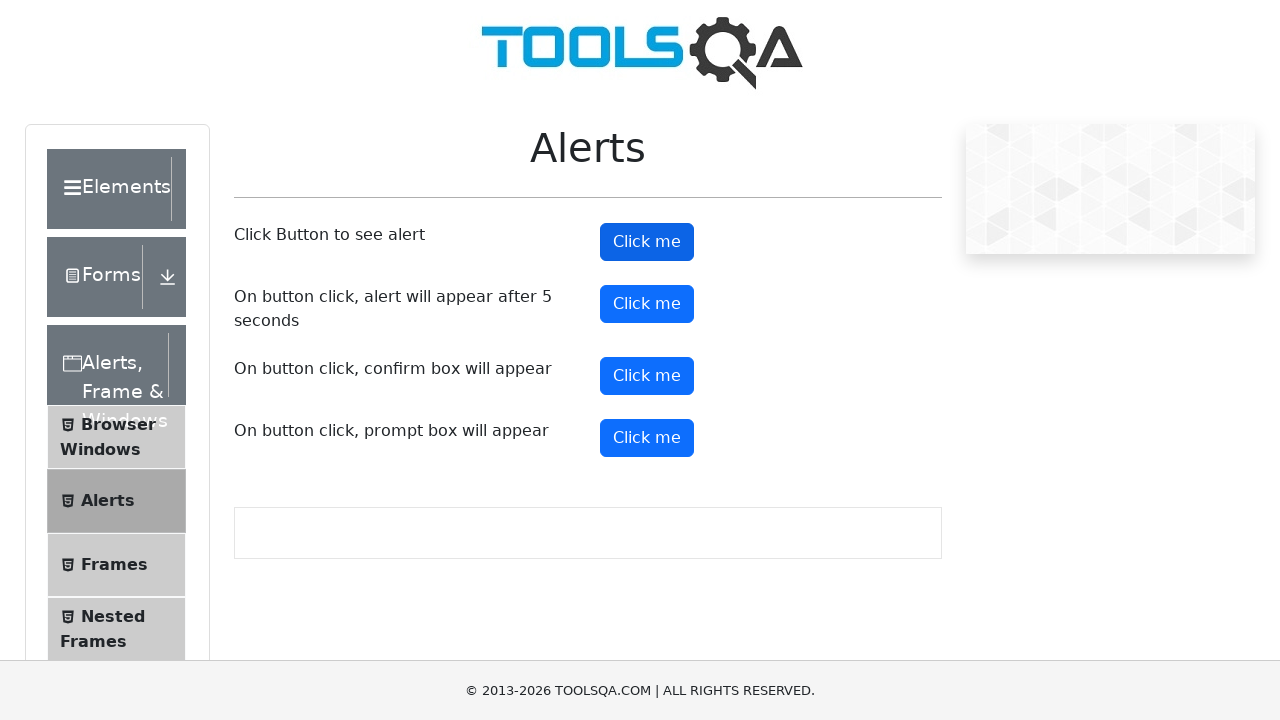

Set up dialog handler to accept alerts
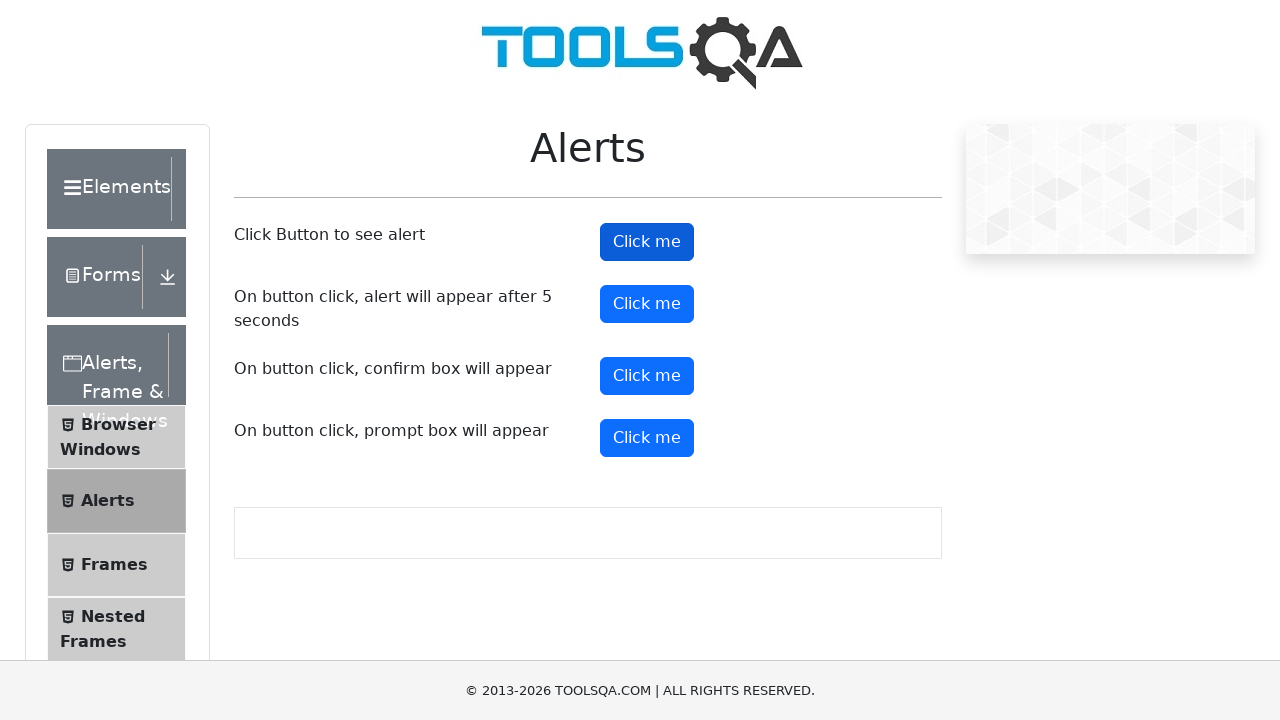

Waited 1000ms for page to be ready
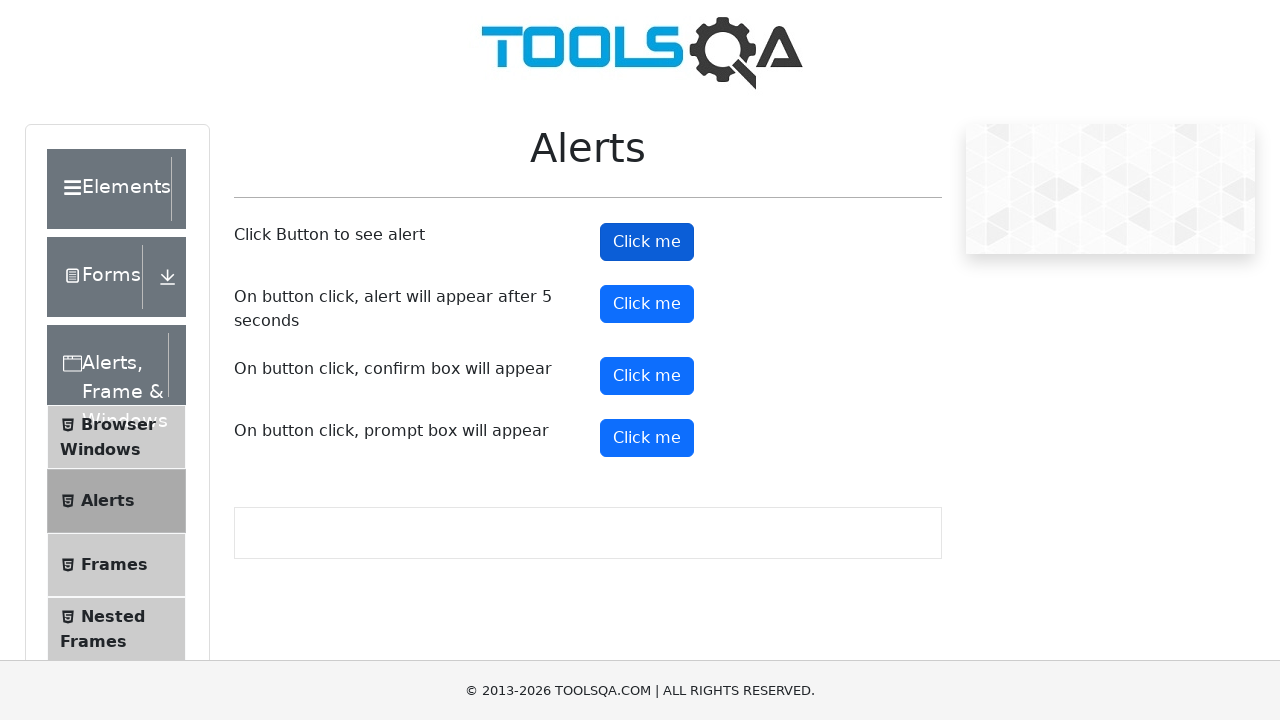

Clicked the confirm button at (647, 376) on #confirmButton
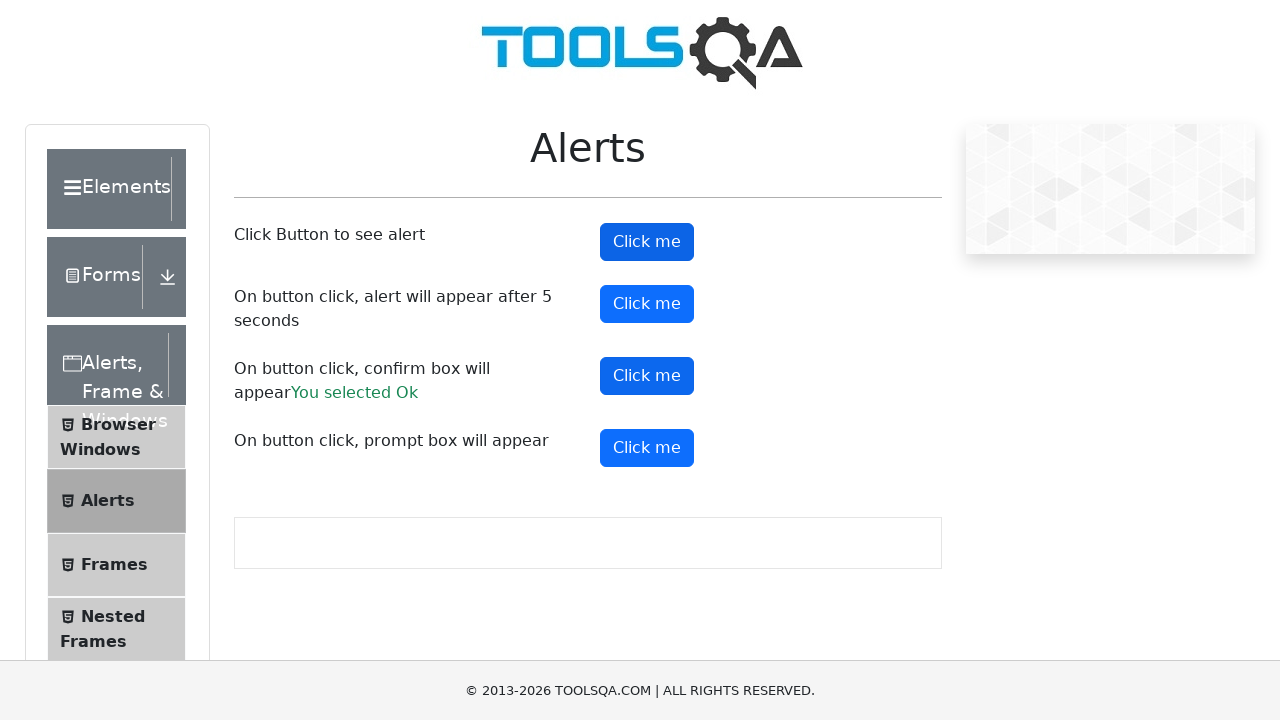

Waited 1000ms for dialog to be handled
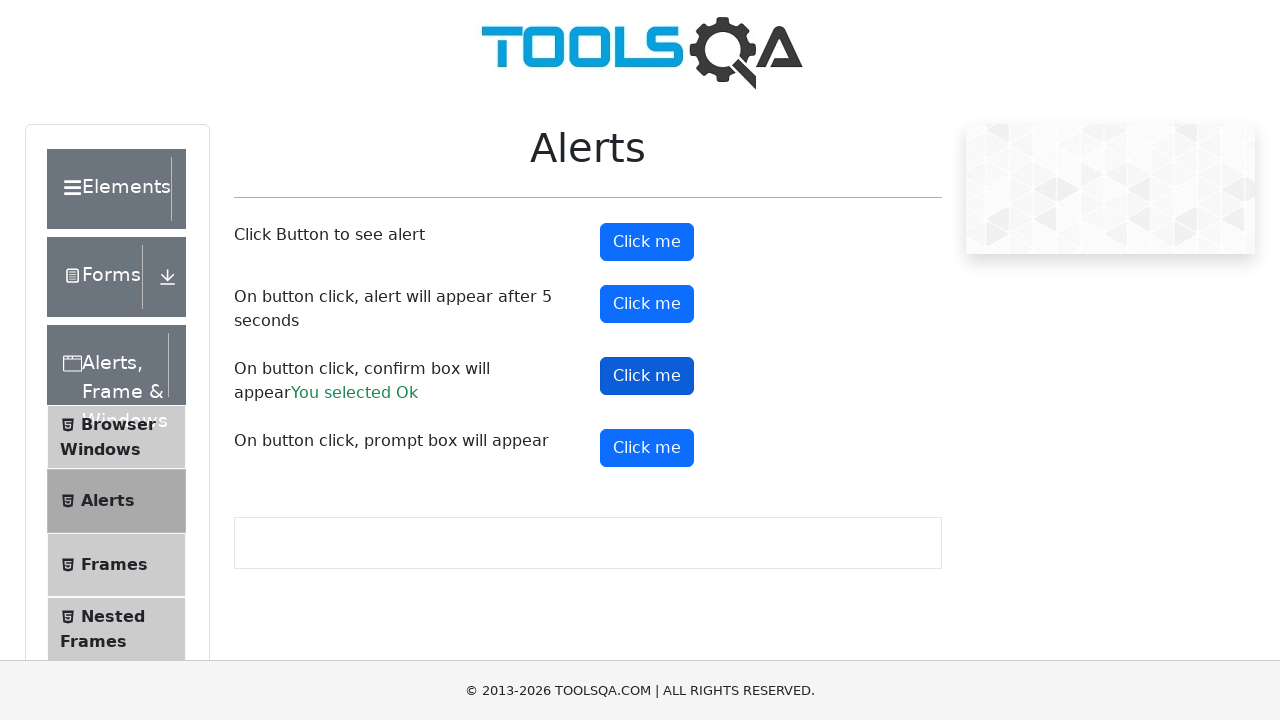

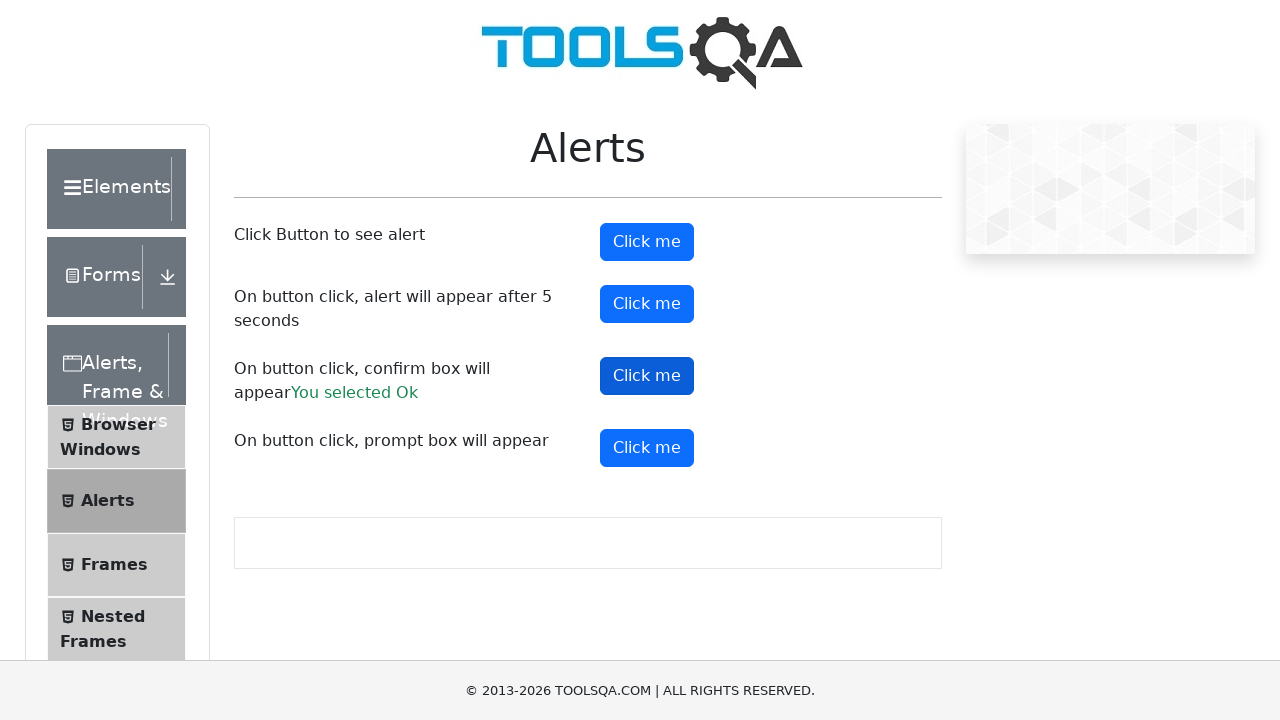